Tests the selection state of radio buttons and checkboxes by clicking them and verifying their checked status

Starting URL: https://automationfc.github.io/basic-form/index.html

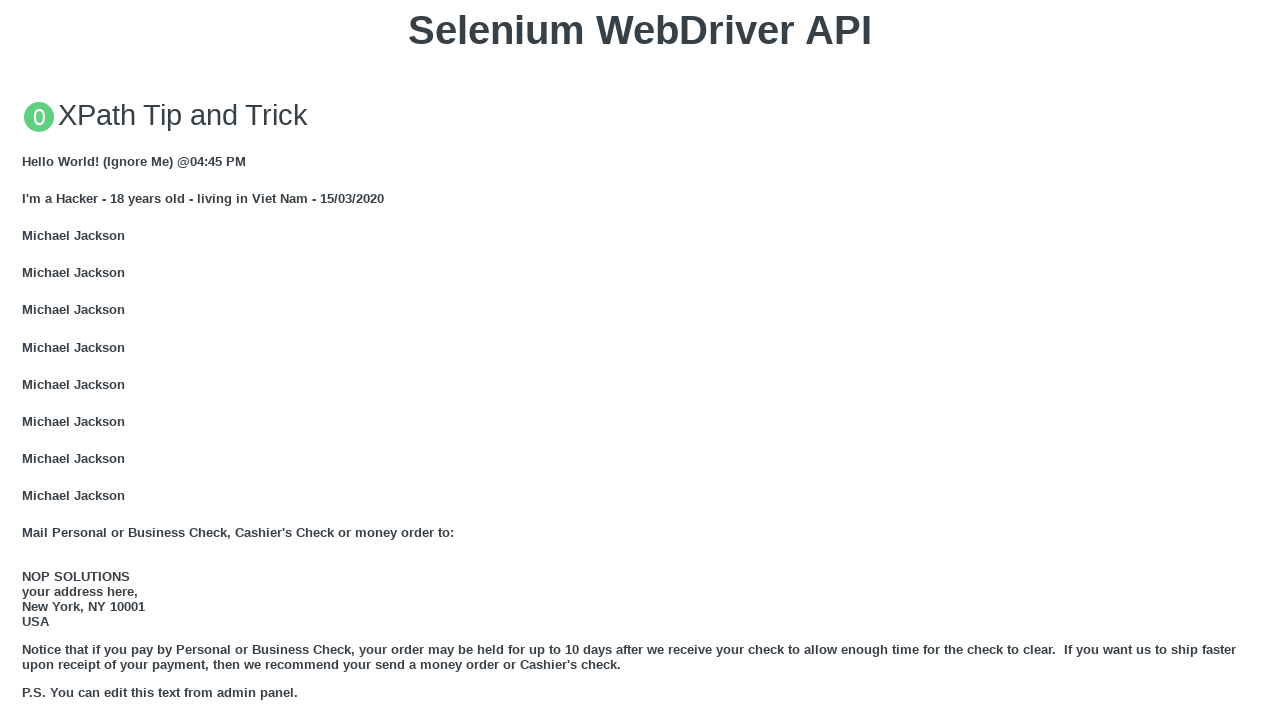

Clicked 'Under 18' age radio button at (28, 360) on xpath=//input[@id='under_18']
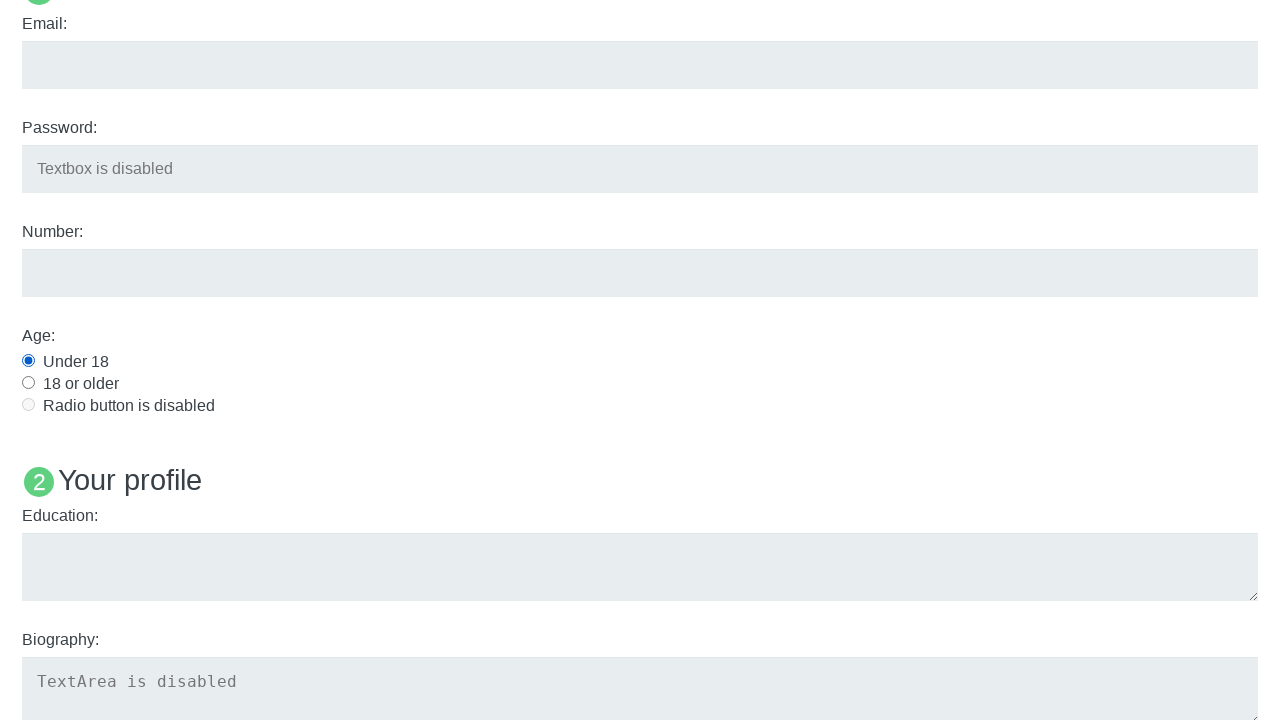

Verified 'Under 18' radio button is checked
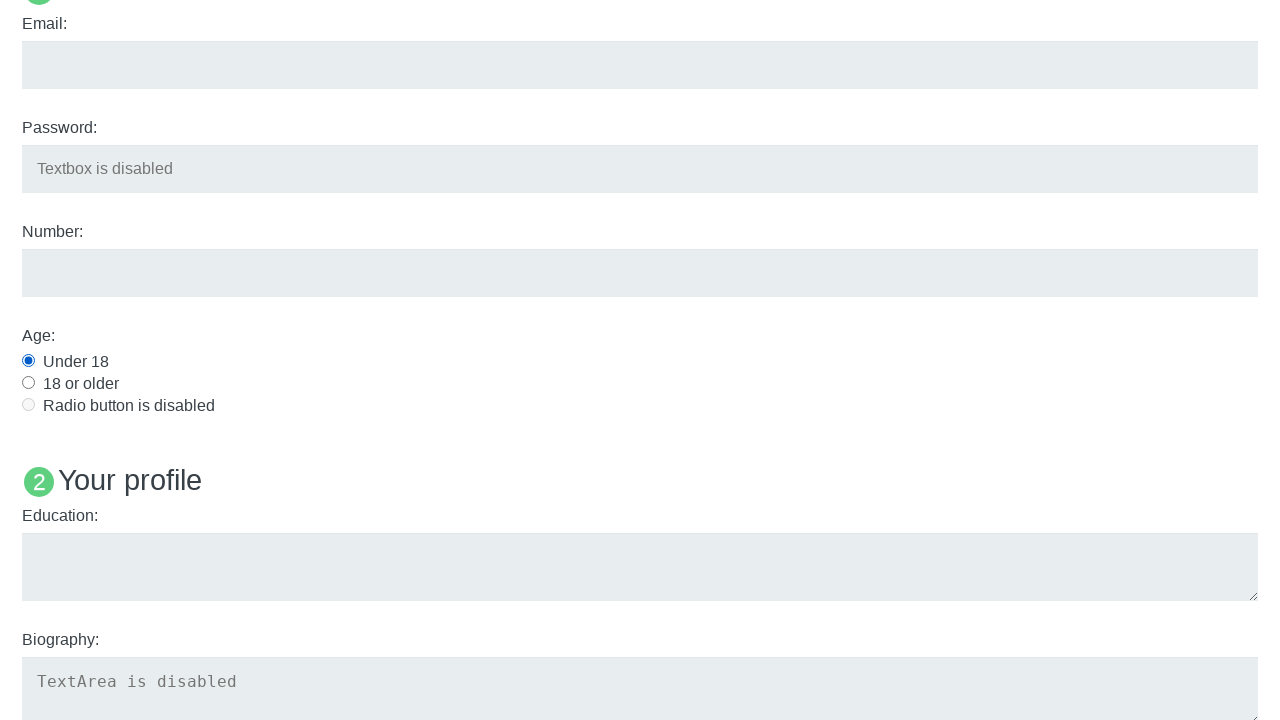

Clicked 'Development' checkbox to select it at (28, 361) on xpath=//input[@id='development']
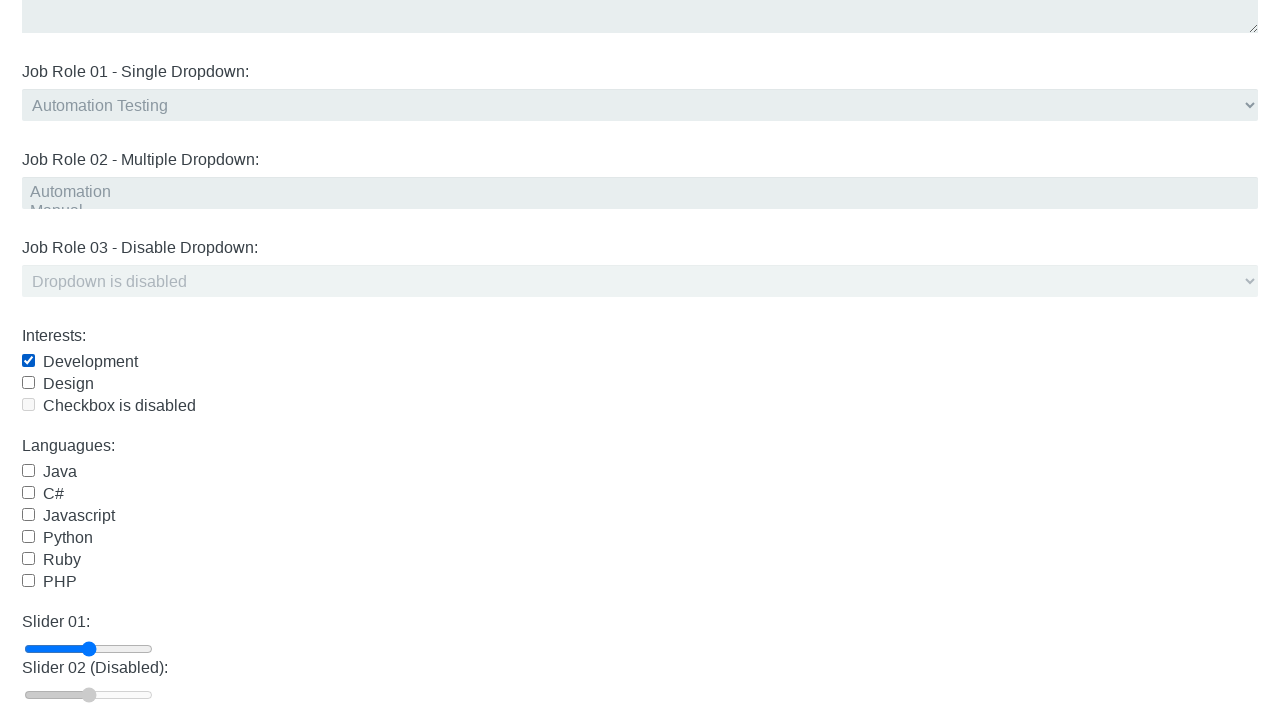

Verified 'Development' checkbox is checked
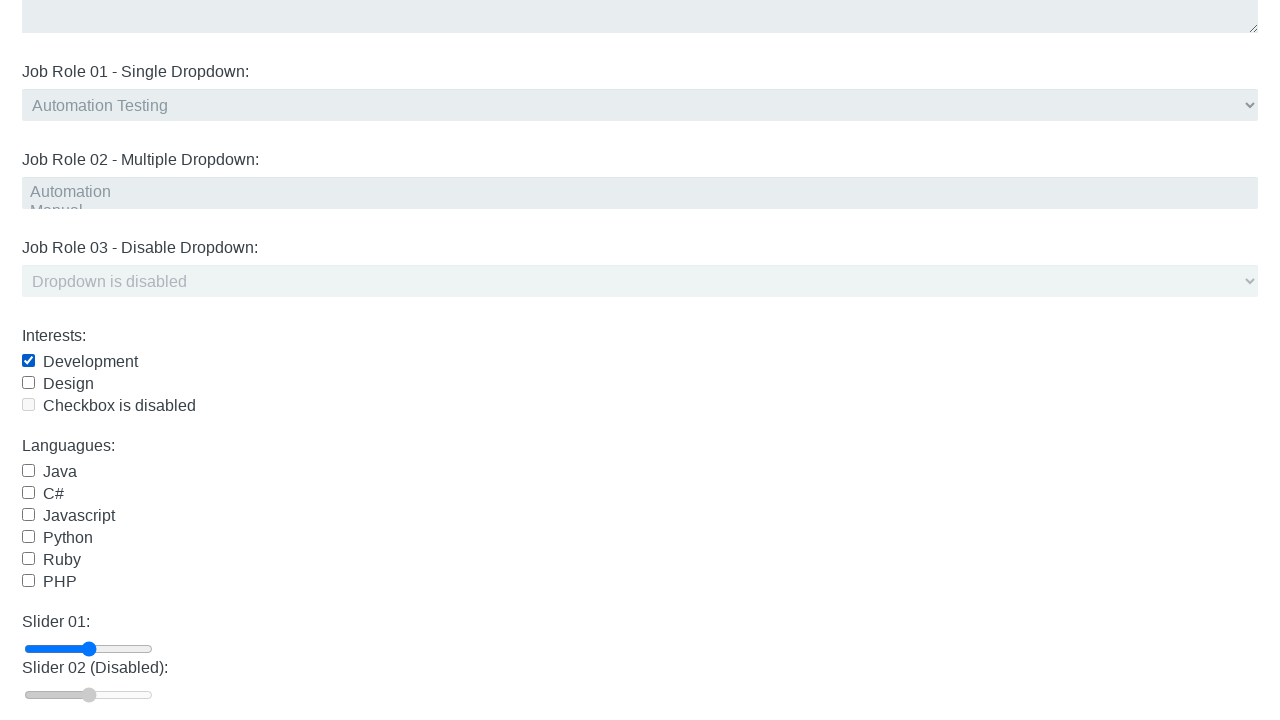

Clicked 'Development' checkbox again to deselect it at (28, 361) on xpath=//input[@id='development']
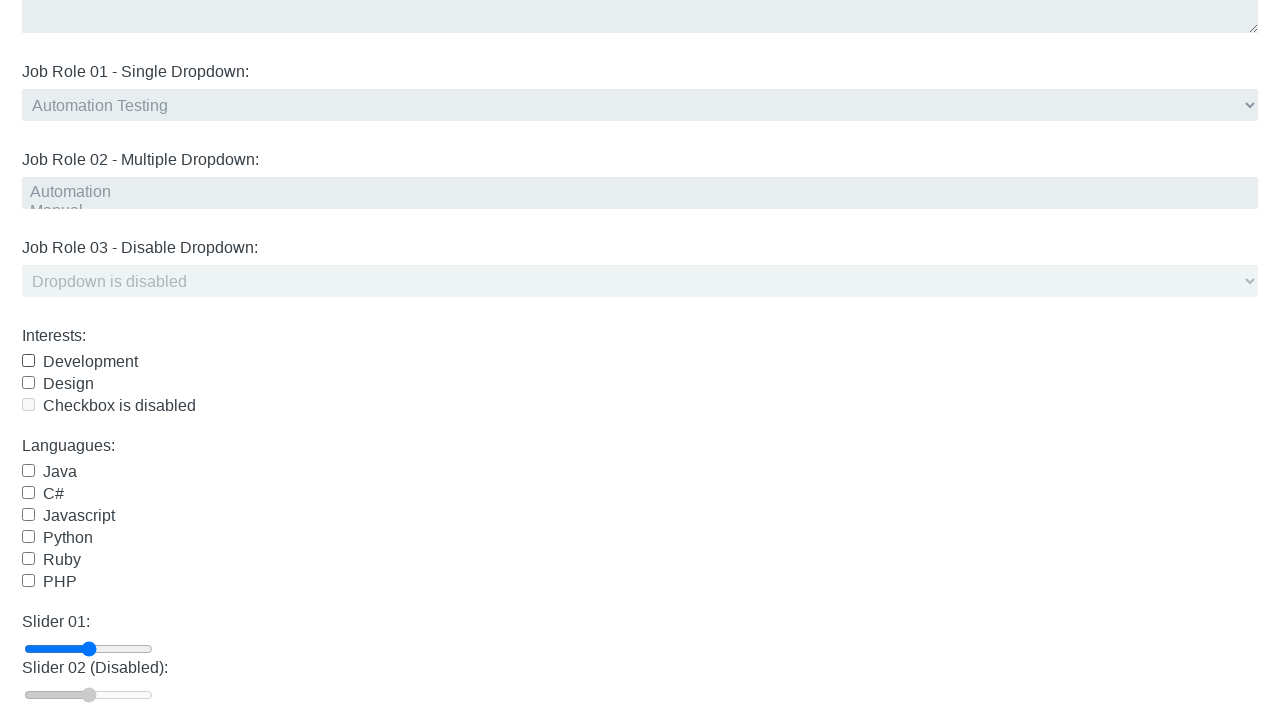

Verified 'Development' checkbox is unchecked
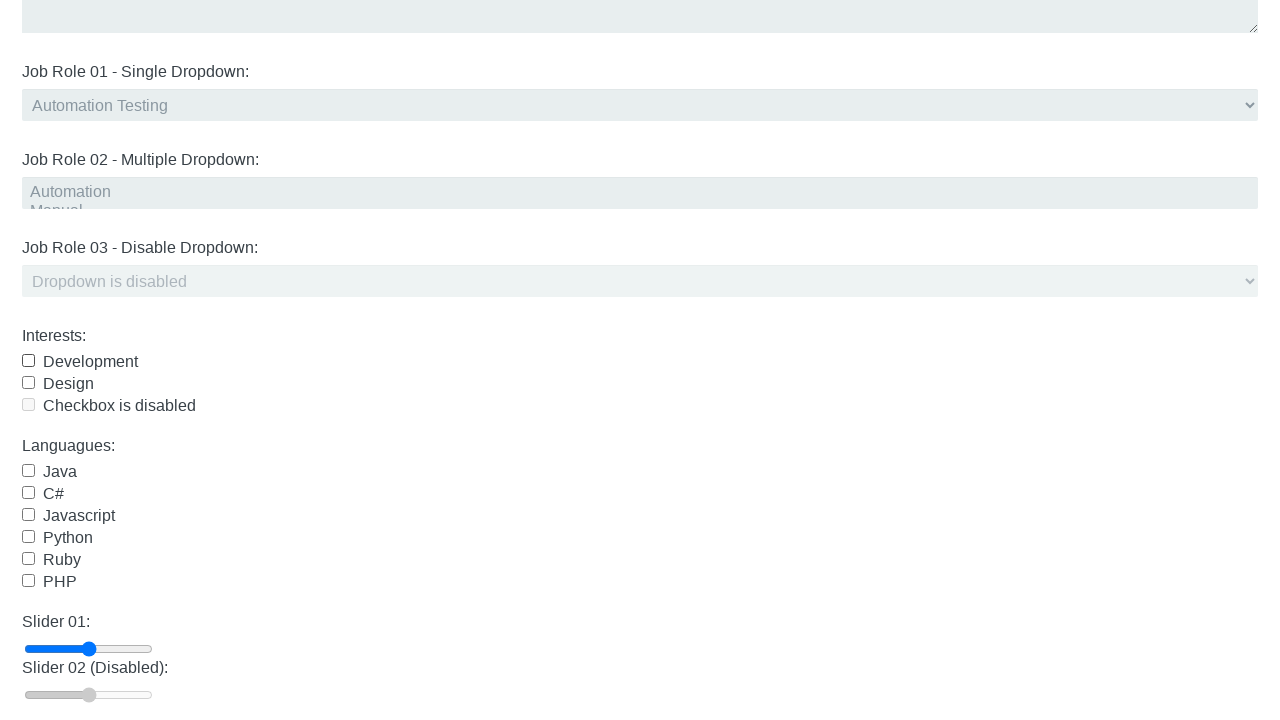

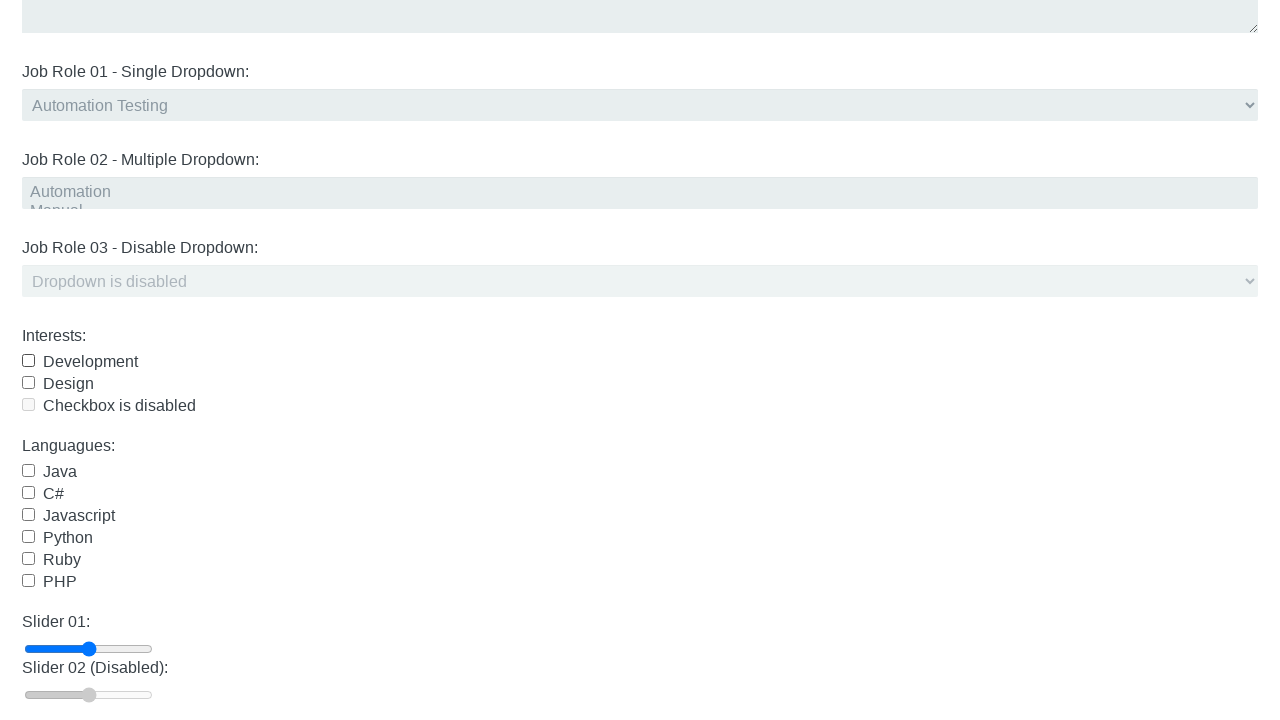